Tests an emoji picker plugin by switching to an iframe, clicking on nature emoji category, selecting all nature emojis, then returning to main frame and filling out a form

Starting URL: https://www.jqueryscript.net/demo/Easy-iFrame-based-Twitter-Emoji-Picker-Plugin-jQuery-Emoojis/

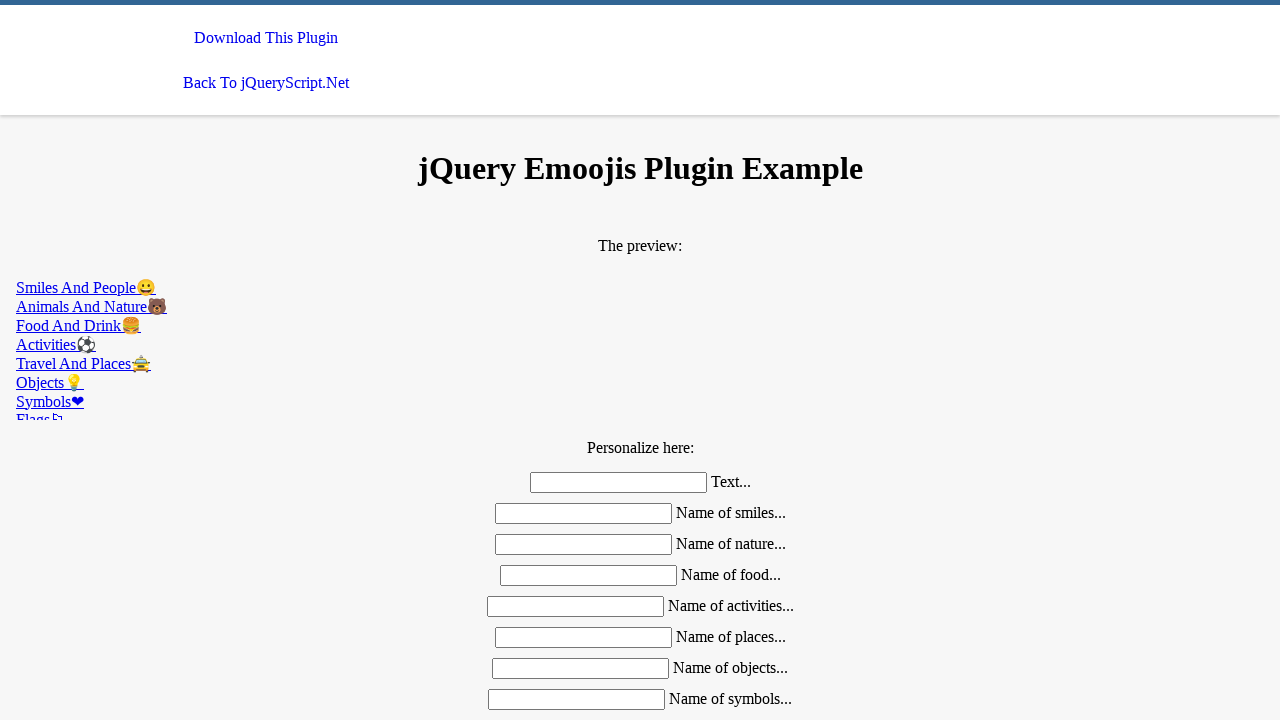

Located the emoji picker iframe (second iframe on page)
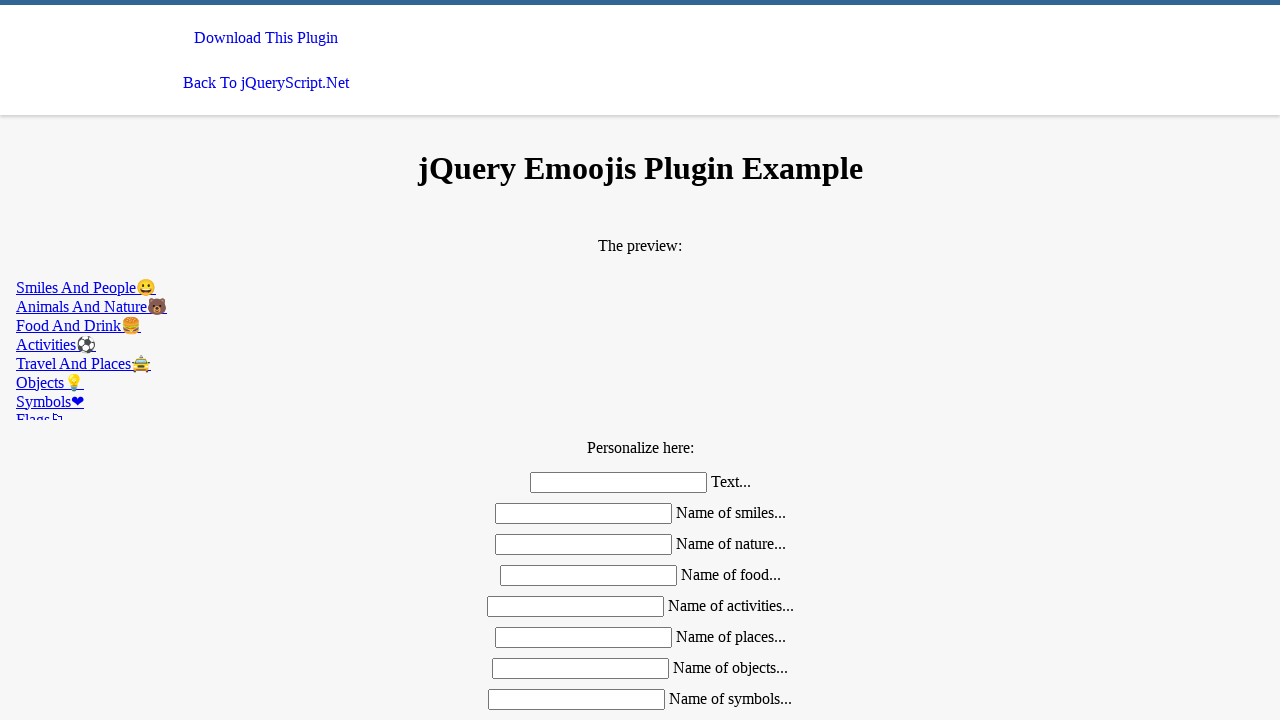

Clicked on the nature emoji category tab at (640, 306) on iframe >> nth=1 >> internal:control=enter-frame >> a[href='#nature']
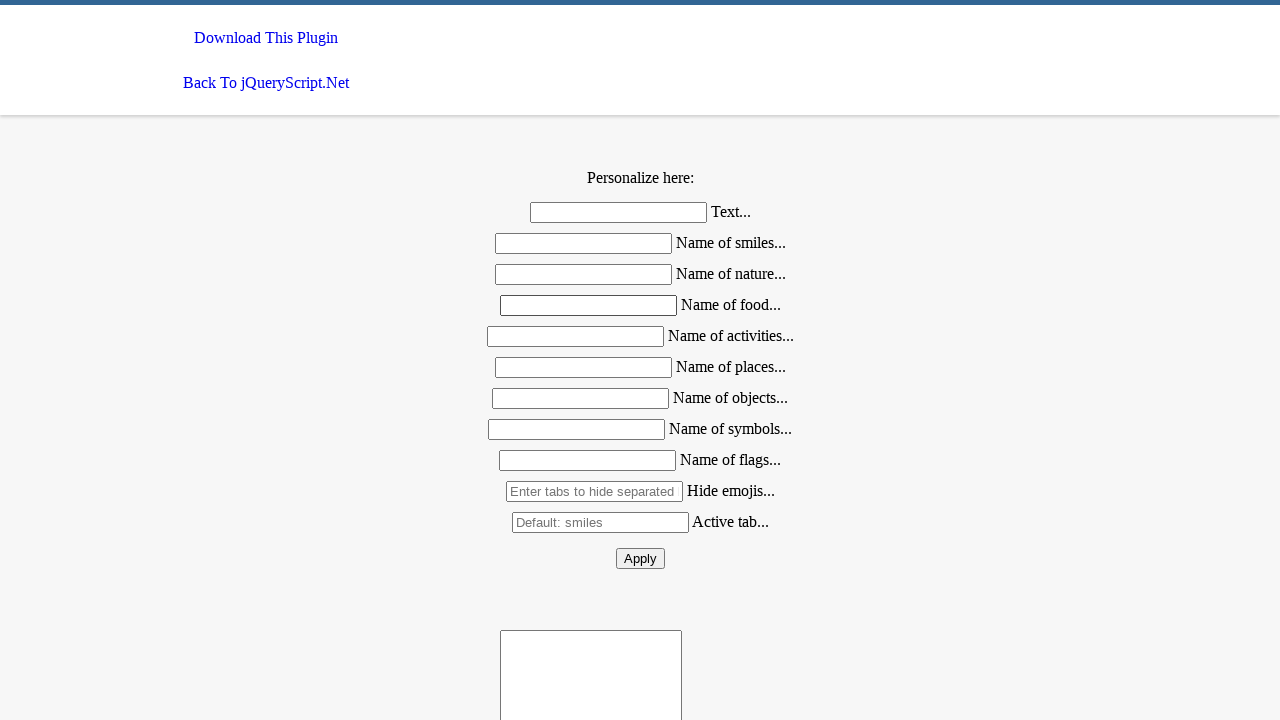

Retrieved 0 nature emojis
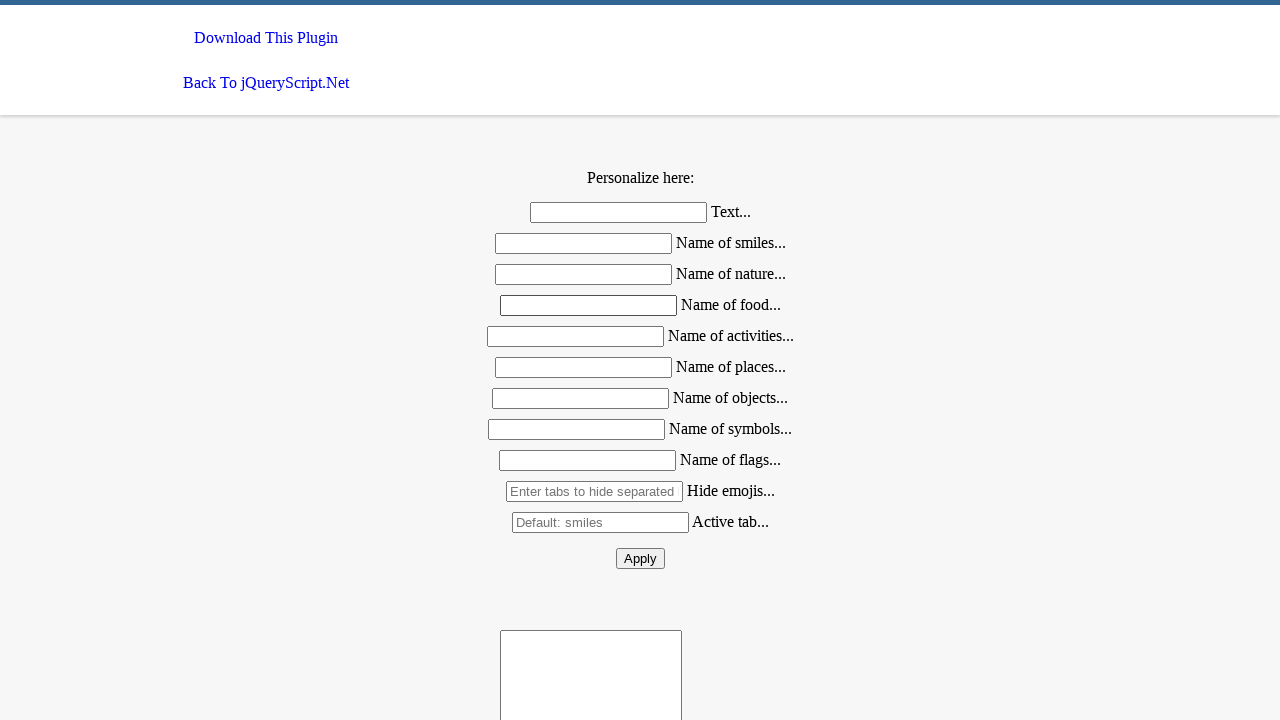

Located 12 form input fields
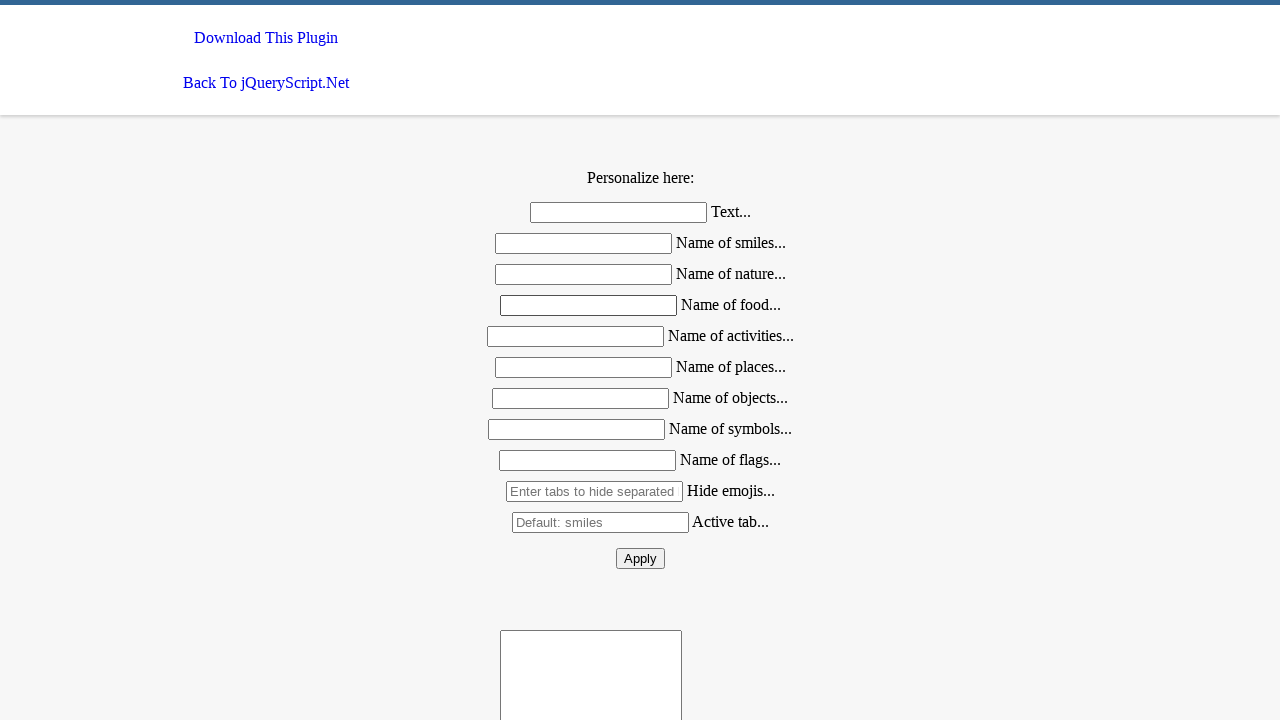

Filled form field 1 with 'John Doe' on .mdl-textfield__input >> nth=0
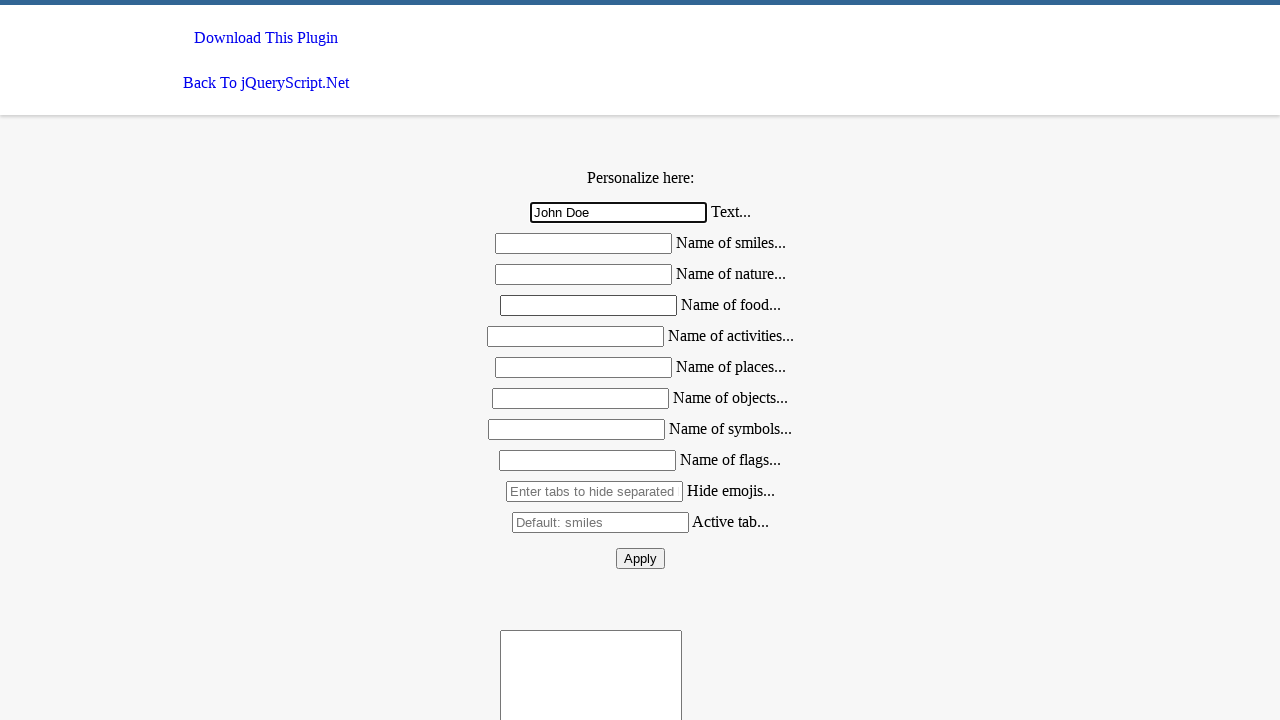

Filled form field 2 with 'john.doe@example.com' on .mdl-textfield__input >> nth=1
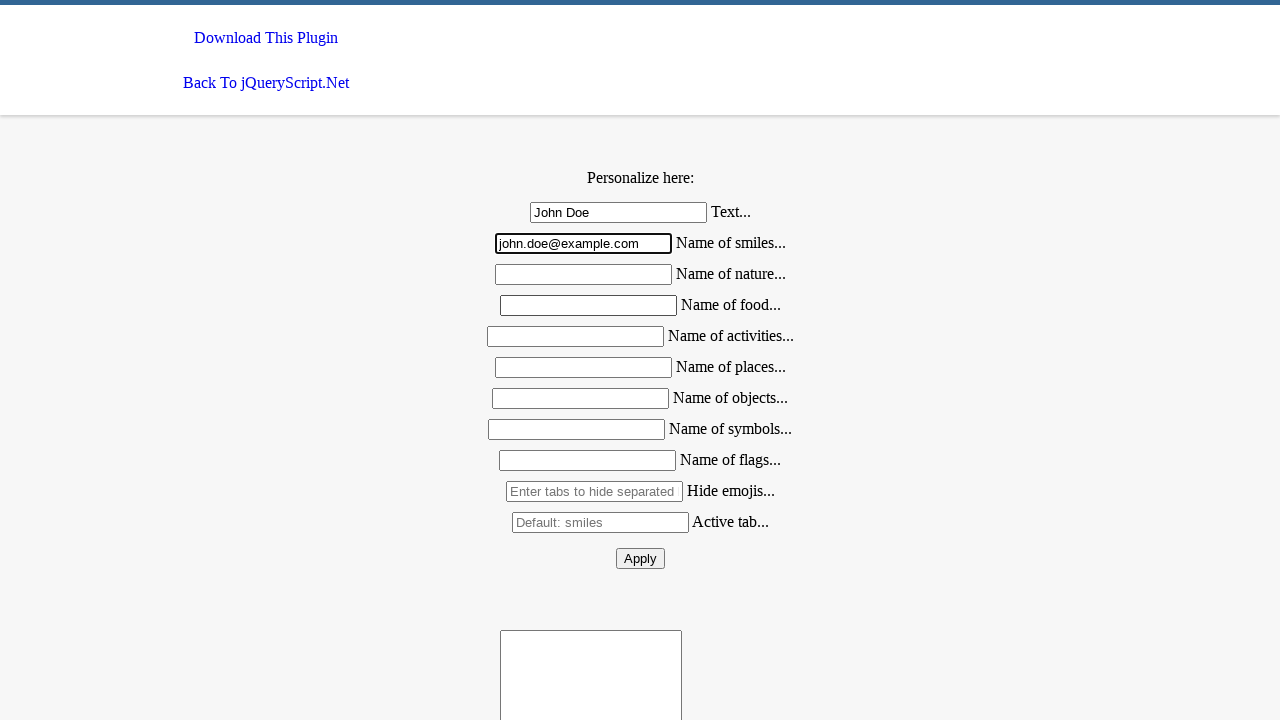

Filled form field 3 with '555-0123' on .mdl-textfield__input >> nth=2
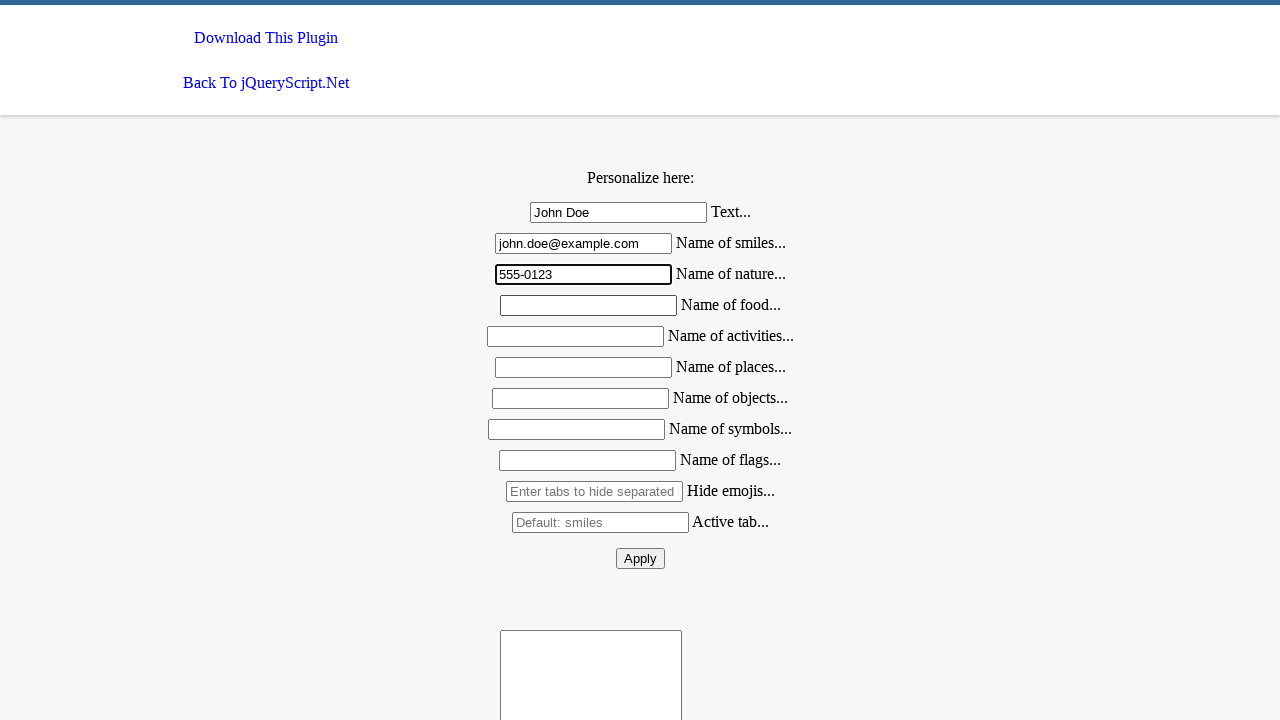

Filled form field 4 with '123 Main St' on .mdl-textfield__input >> nth=3
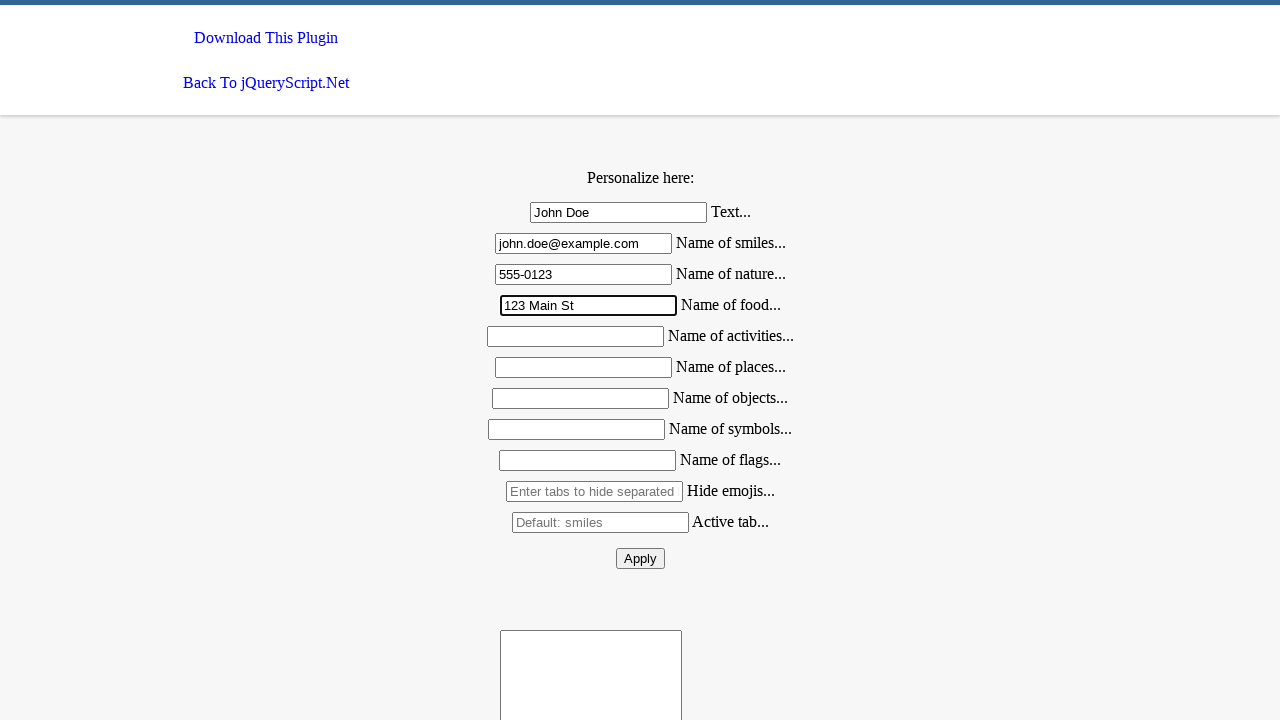

Filled form field 5 with 'New York' on .mdl-textfield__input >> nth=4
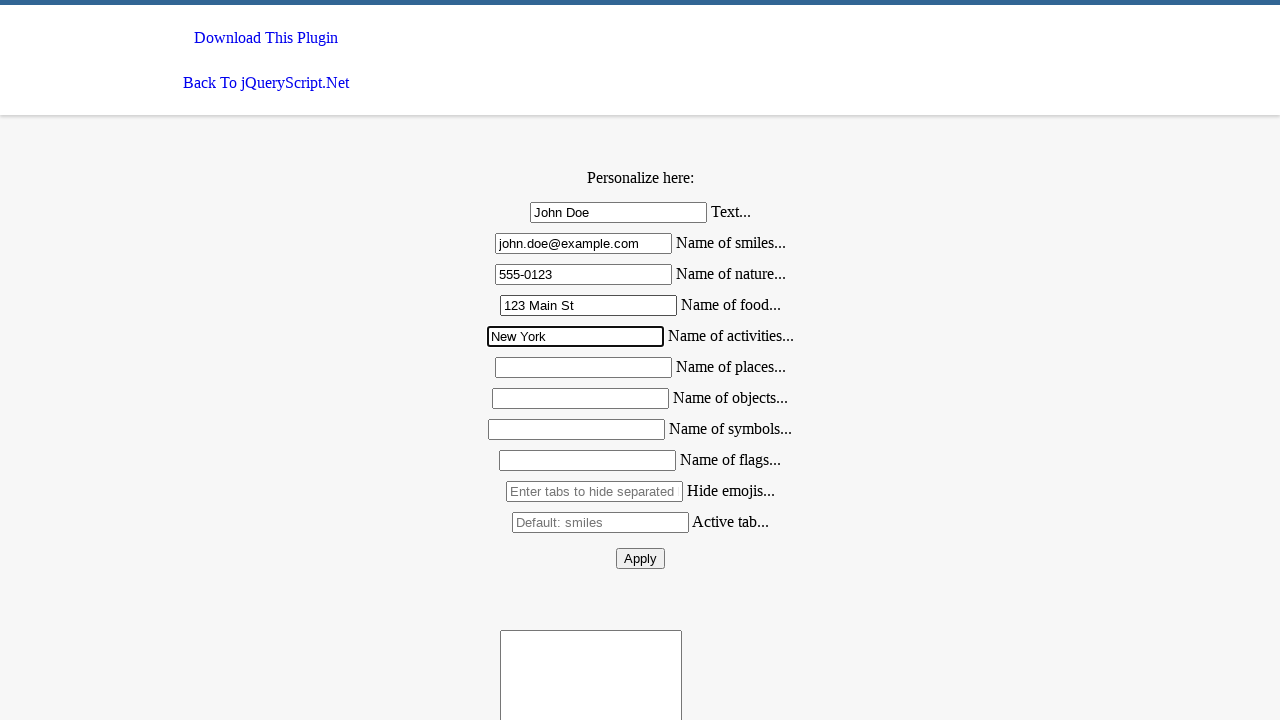

Filled form field 6 with 'NY' on .mdl-textfield__input >> nth=5
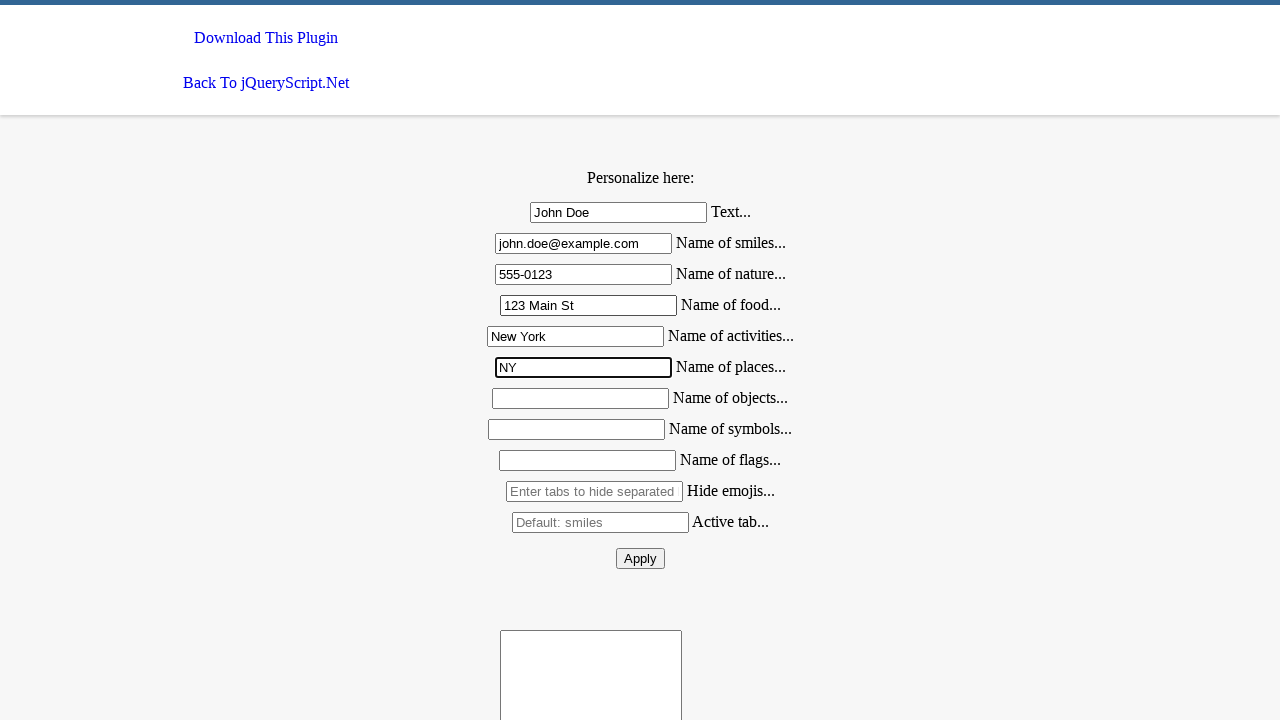

Filled form field 7 with '10001' on .mdl-textfield__input >> nth=6
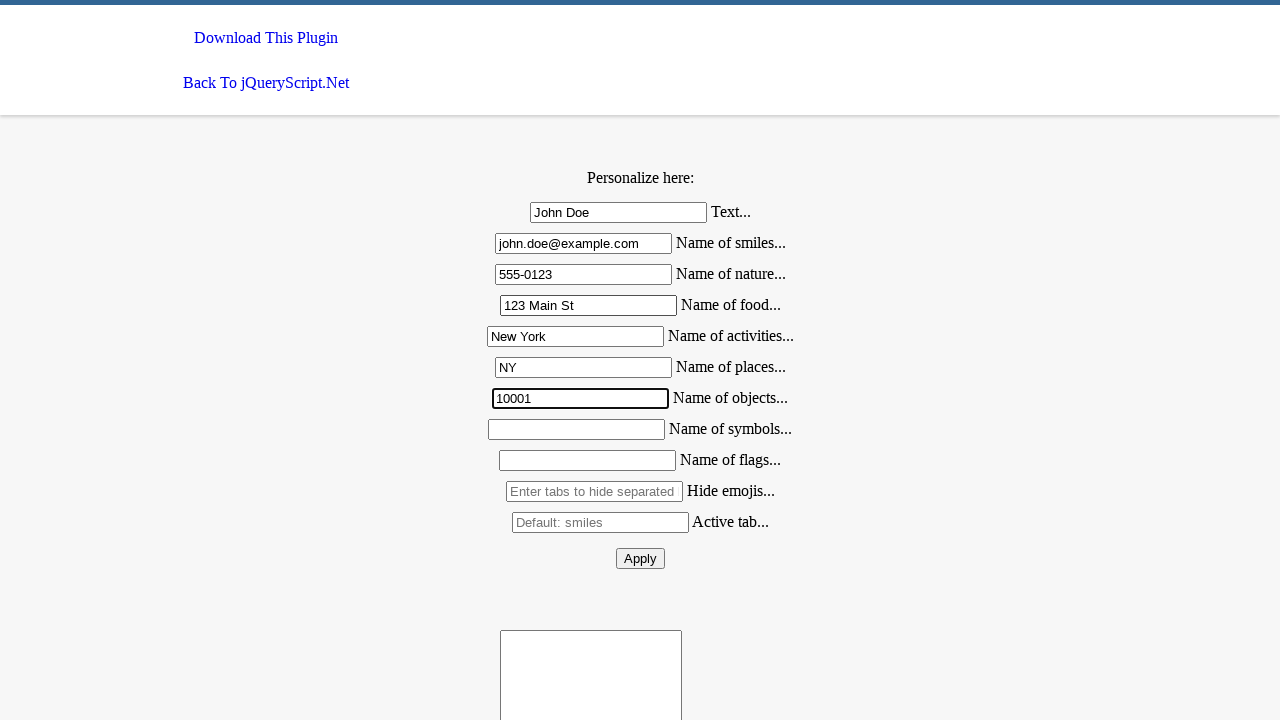

Filled form field 8 with 'USA' on .mdl-textfield__input >> nth=7
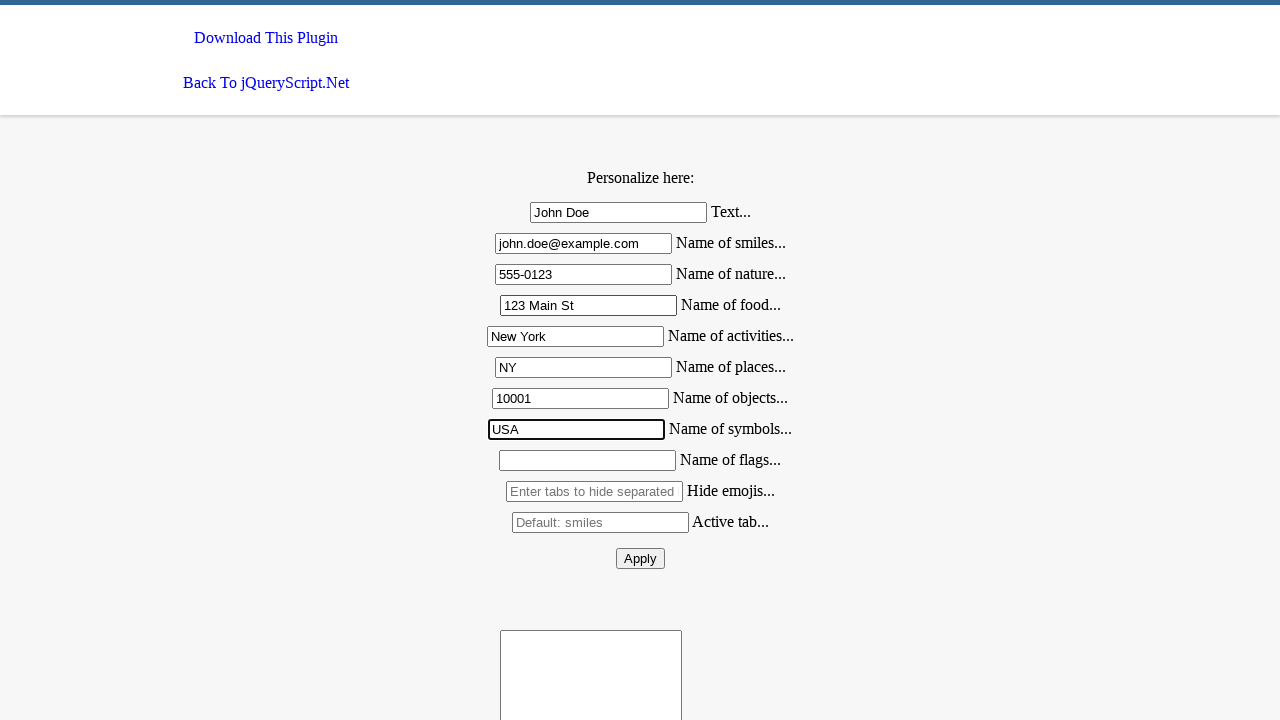

Filled form field 9 with 'Software Developer' on .mdl-textfield__input >> nth=8
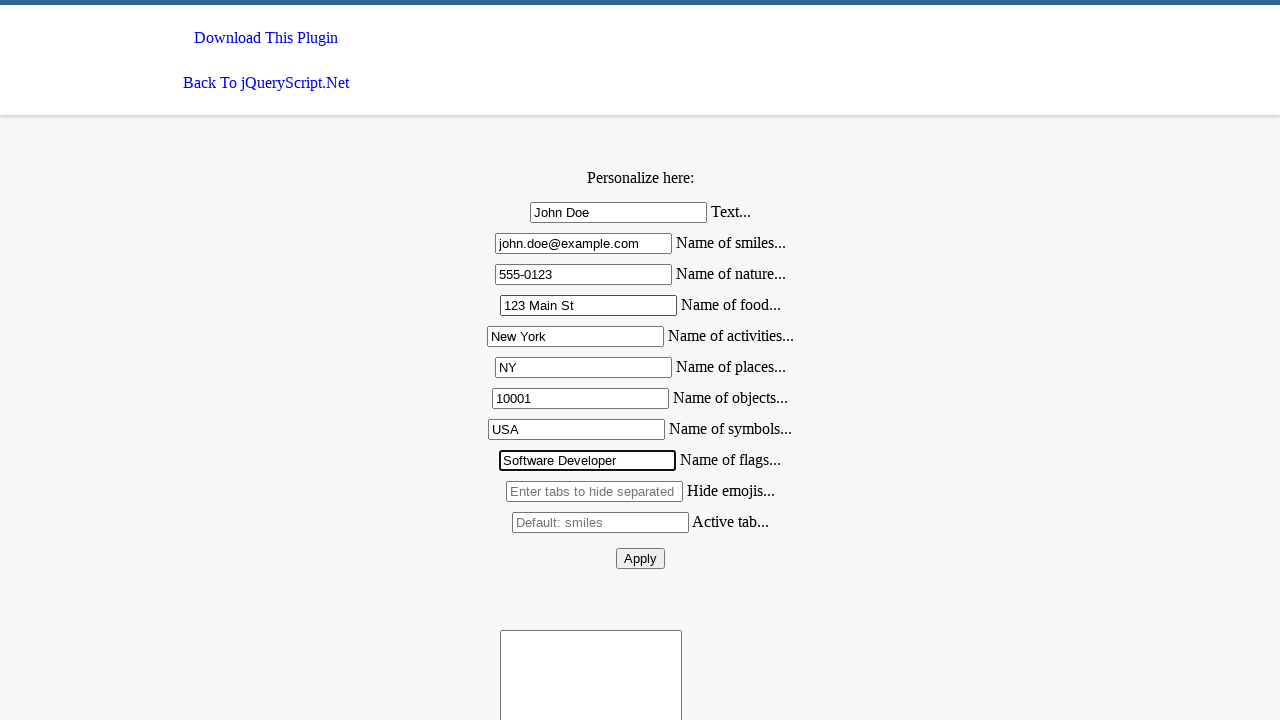

Filled form field 10 with 'Tech Corp' on .mdl-textfield__input >> nth=9
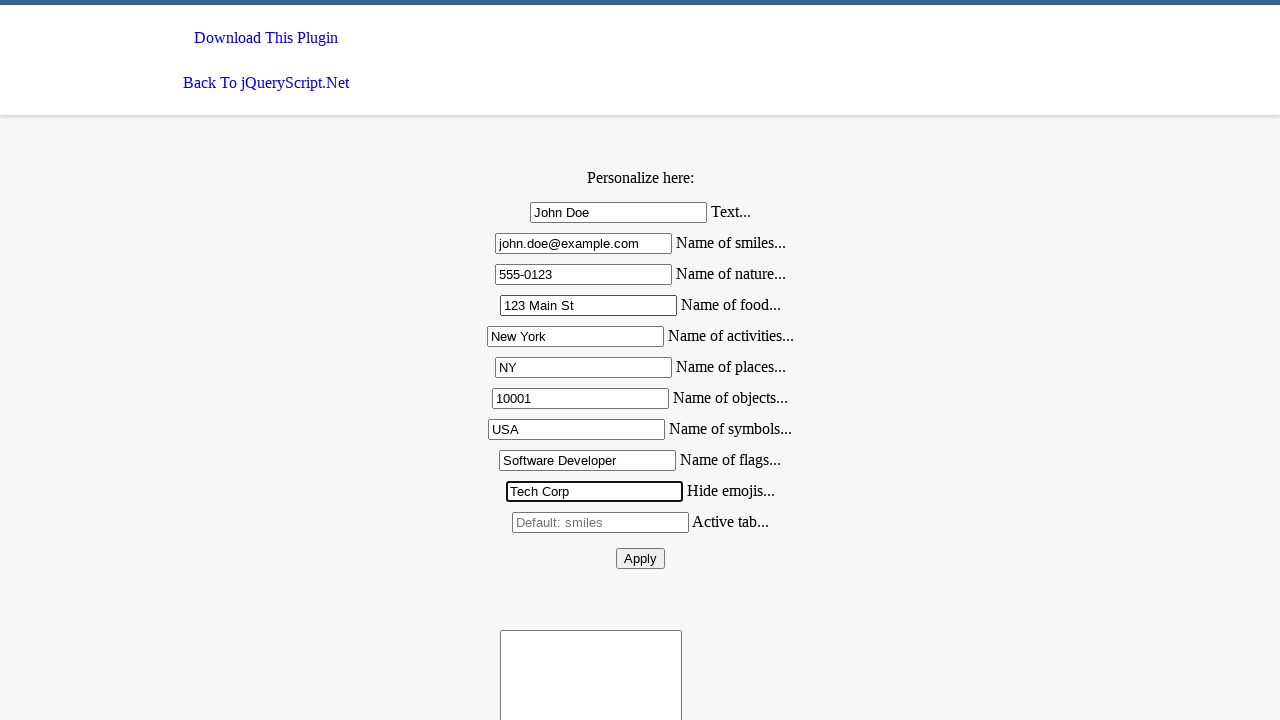

Filled form field 11 with 'This is a test message' on .mdl-textfield__input >> nth=10
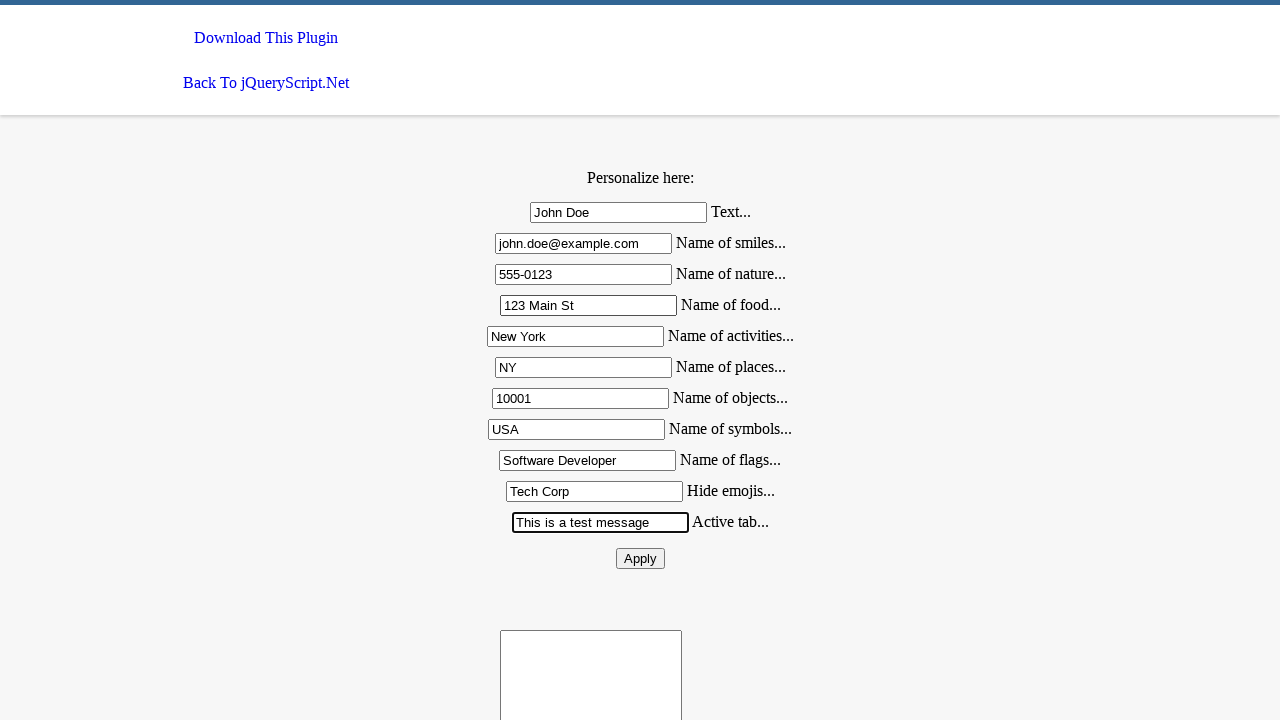

Pressed Enter to submit the form
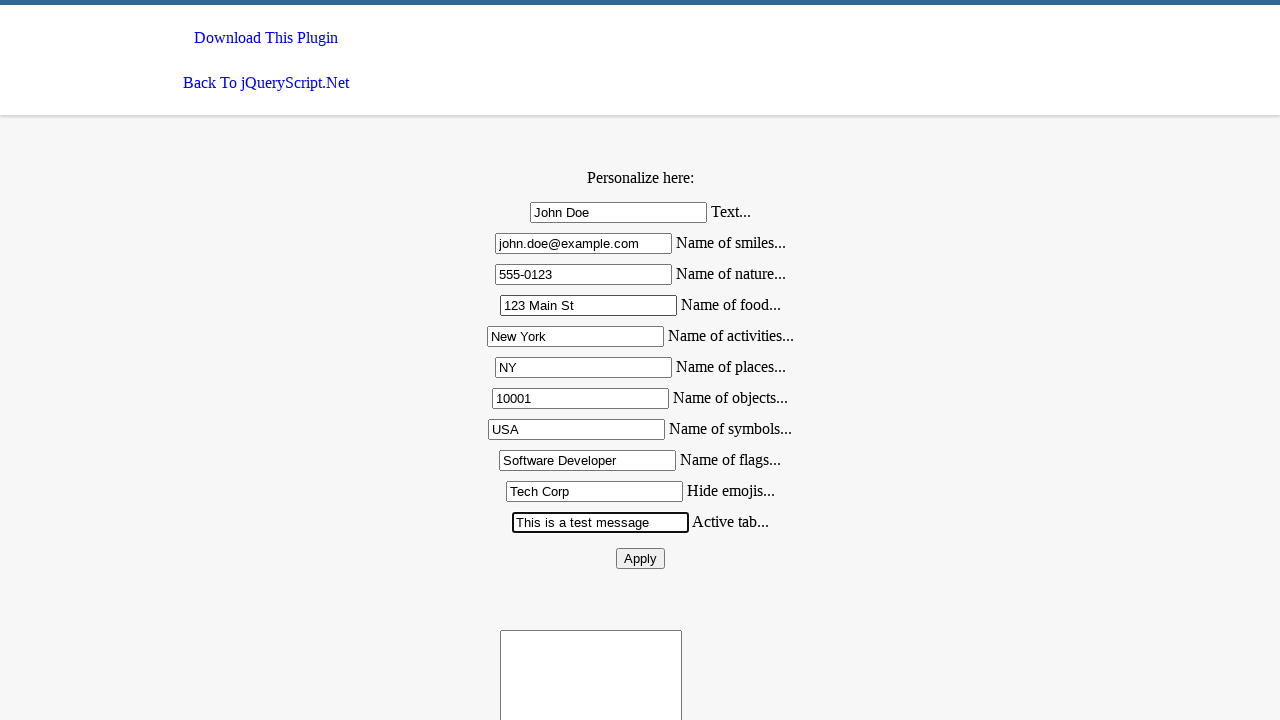

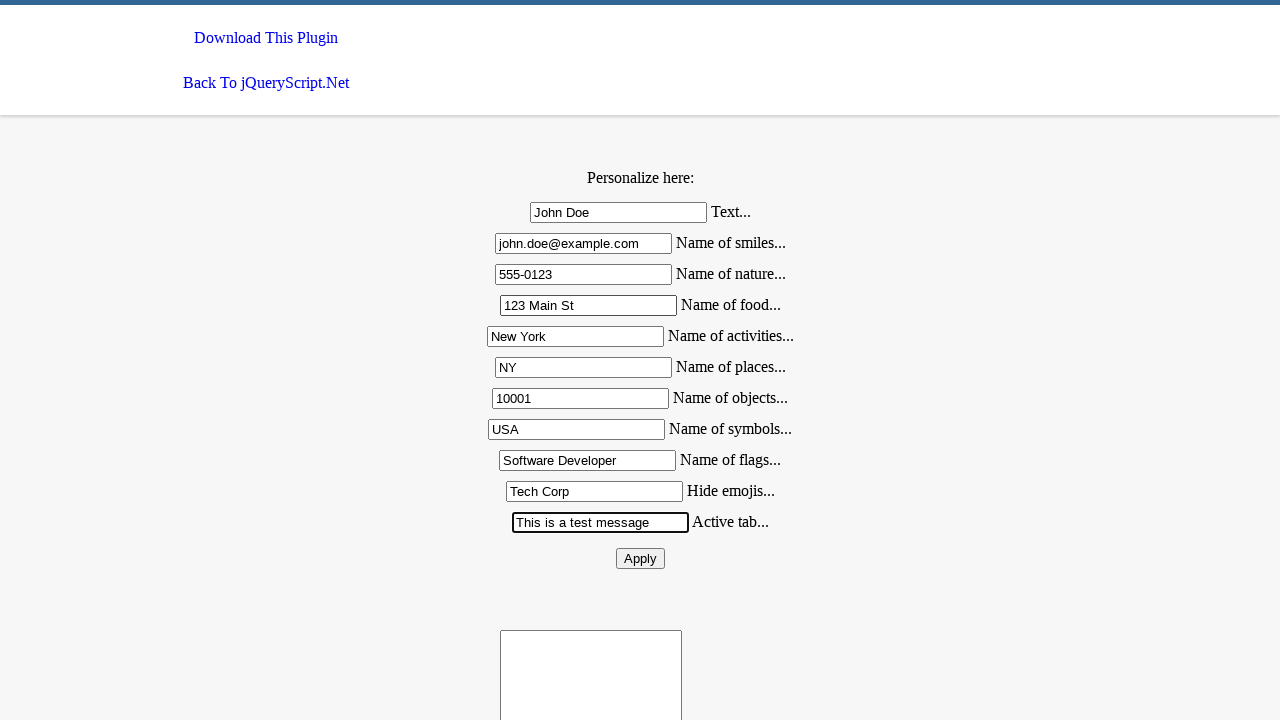